Navigates to The Internet demo site and clicks on the 7th menu item in the content list

Starting URL: https://the-internet.herokuapp.com/

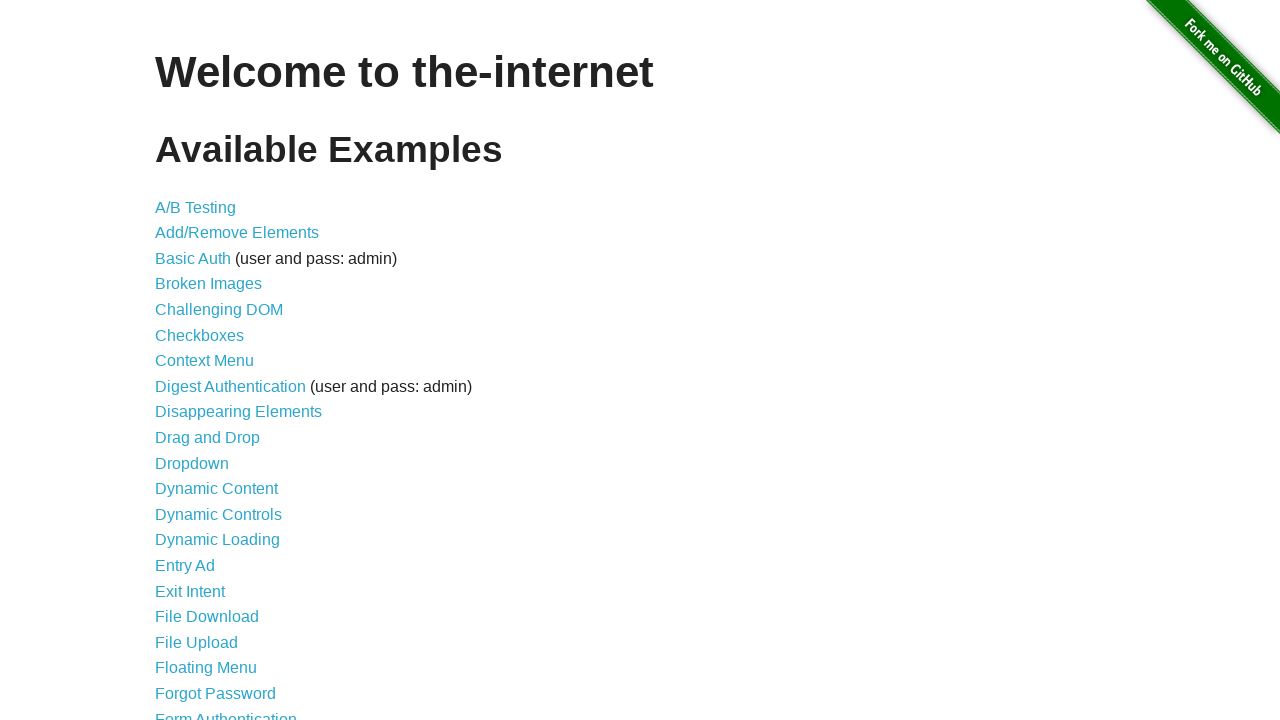

Navigated to The Internet demo site
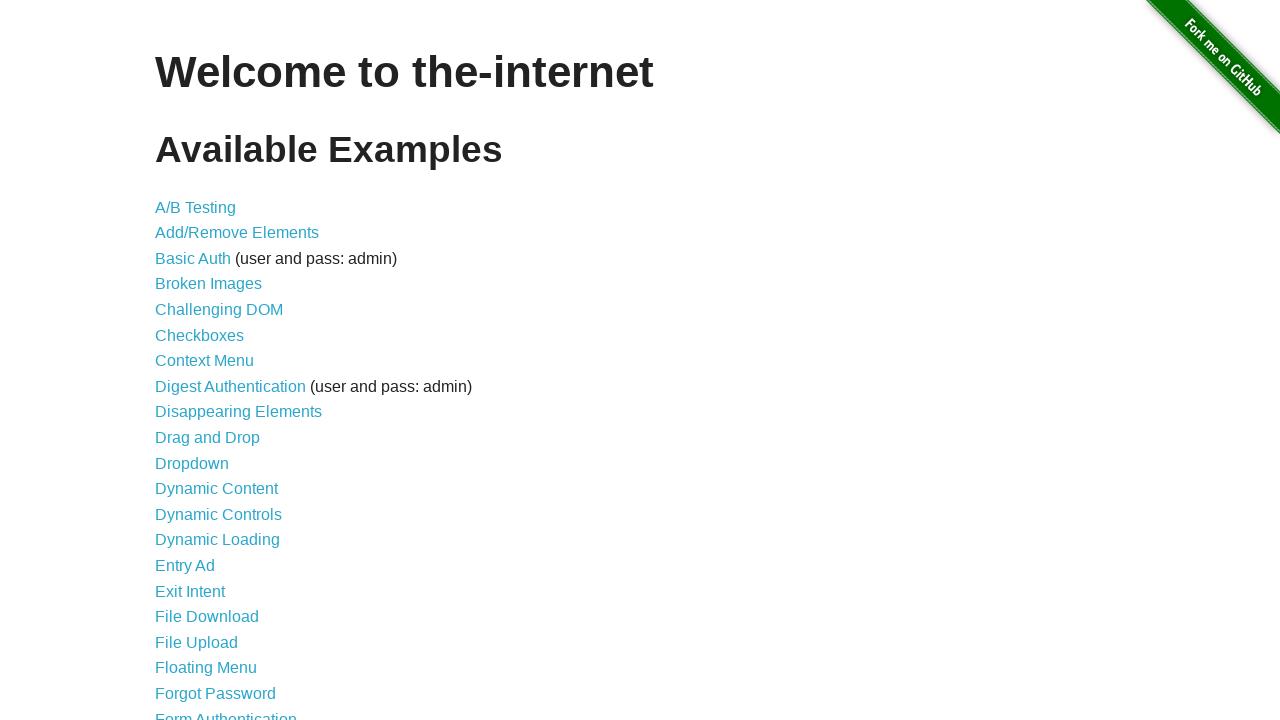

Clicked on the 7th menu item in the content list at (204, 361) on xpath=//*[@id='content']/ul/li[7]/a
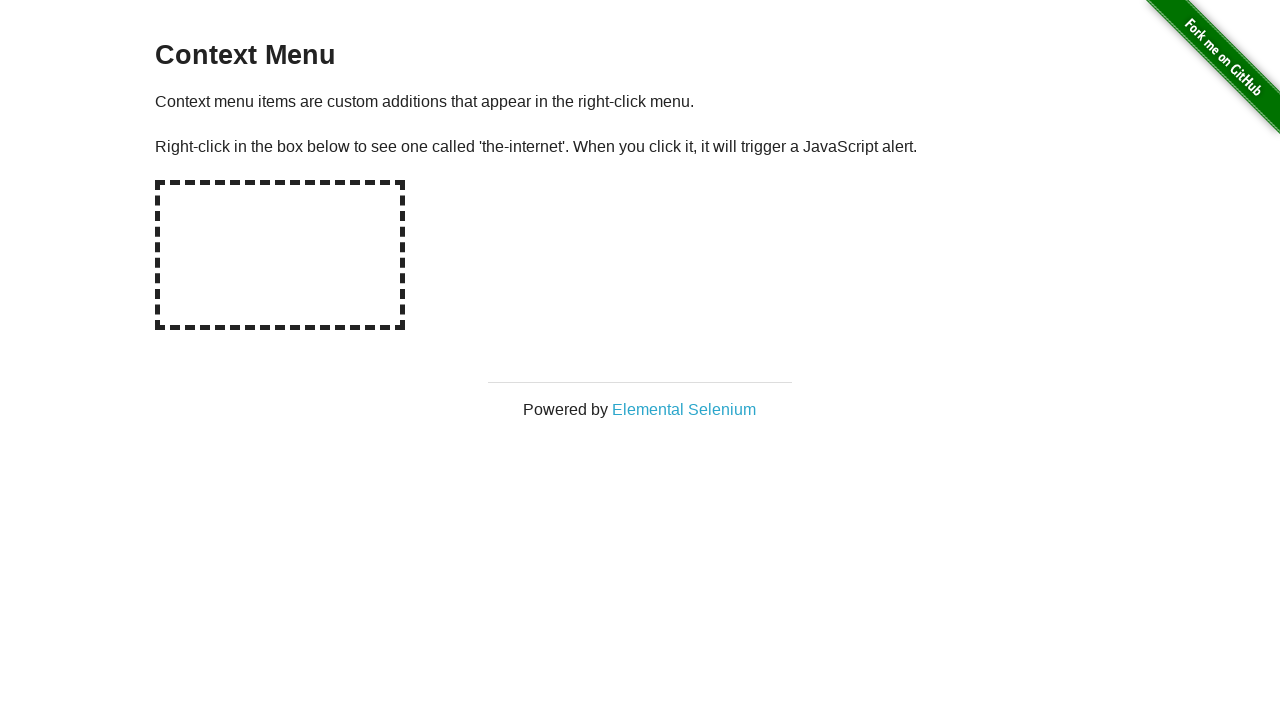

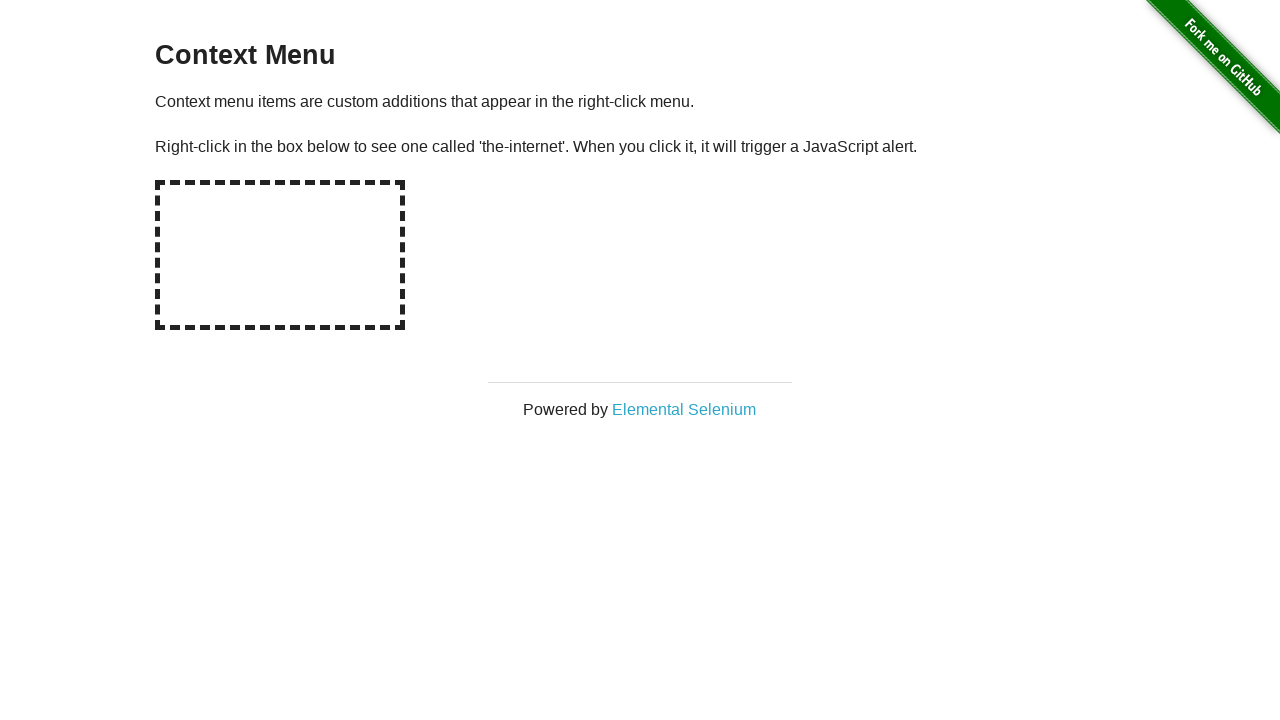